Tests opening a new browser tab and navigating to a different URL, demonstrating multi-tab browser automation.

Starting URL: https://practicetestautomation.com/practice-test-login/

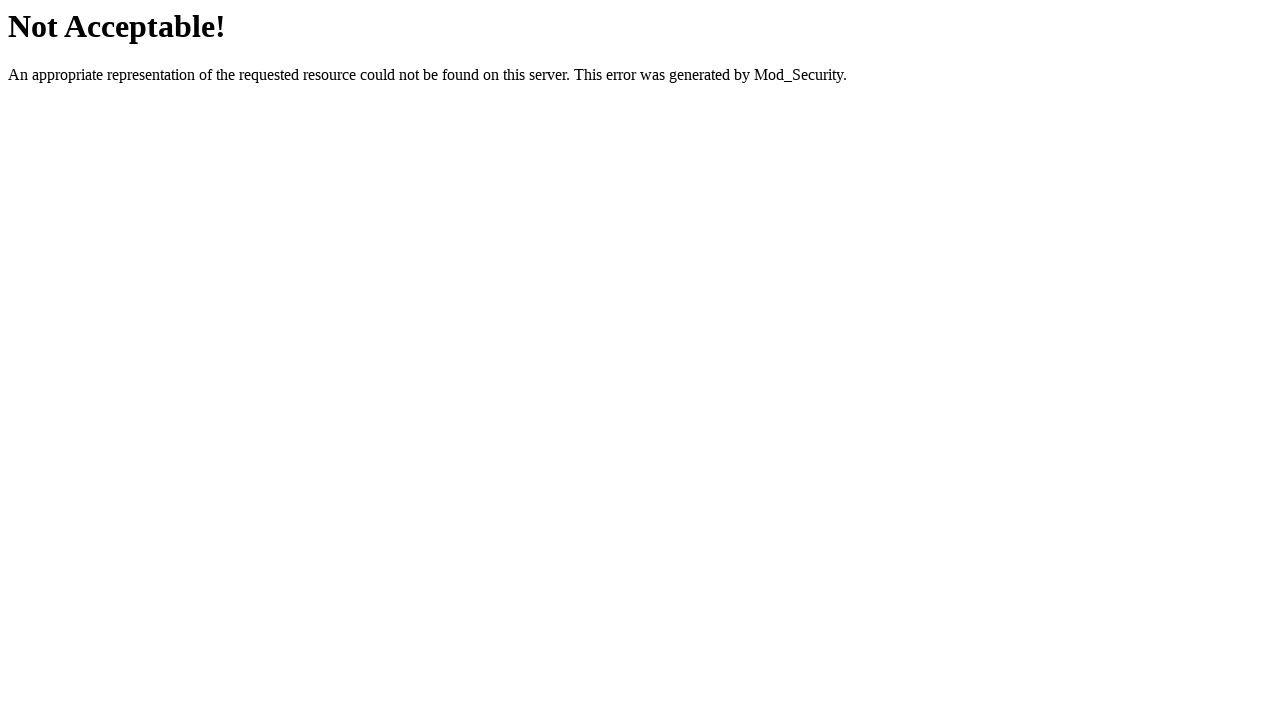

Opened a new browser tab
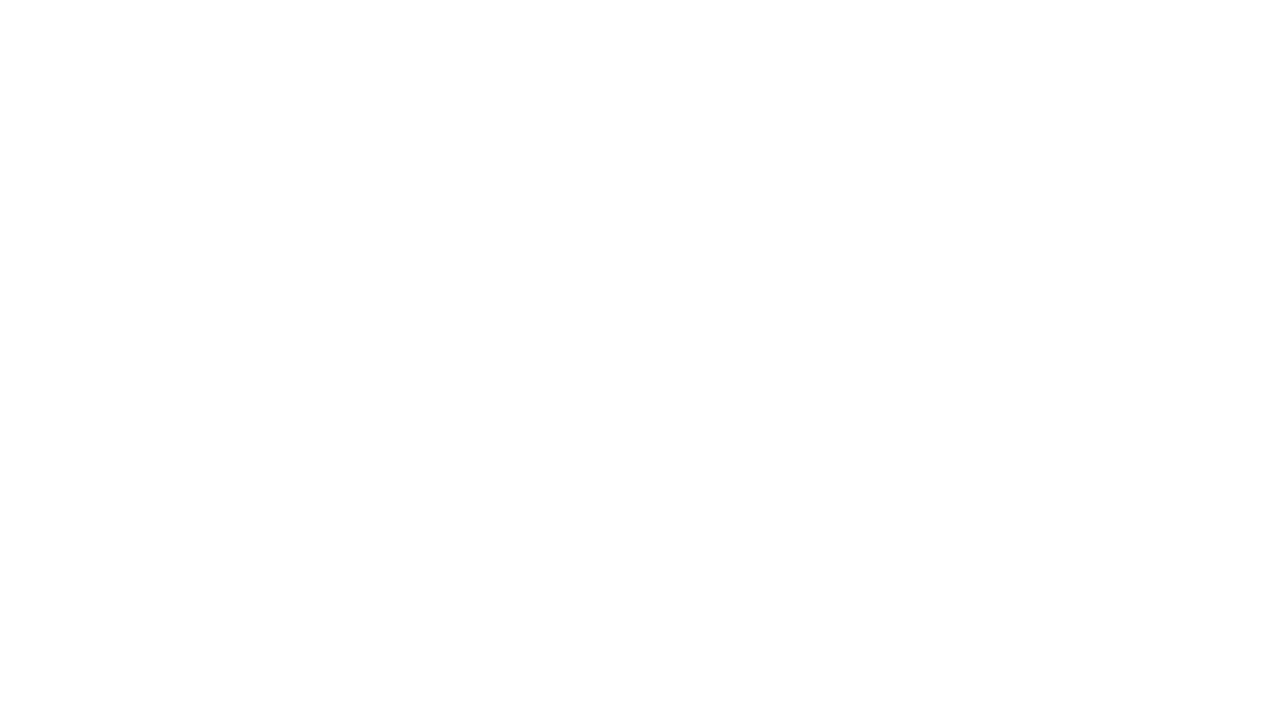

Navigated to https://rahulshettyacademy.com/AutomationPractice/
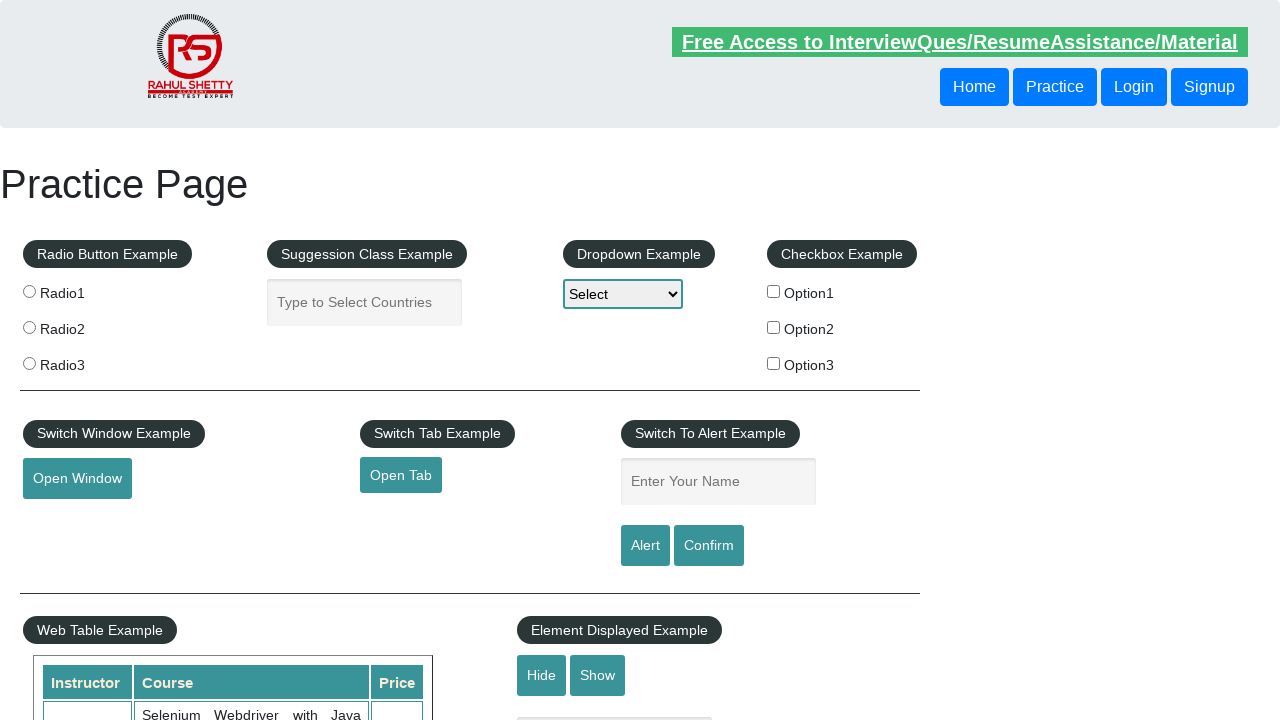

Page DOM content loaded
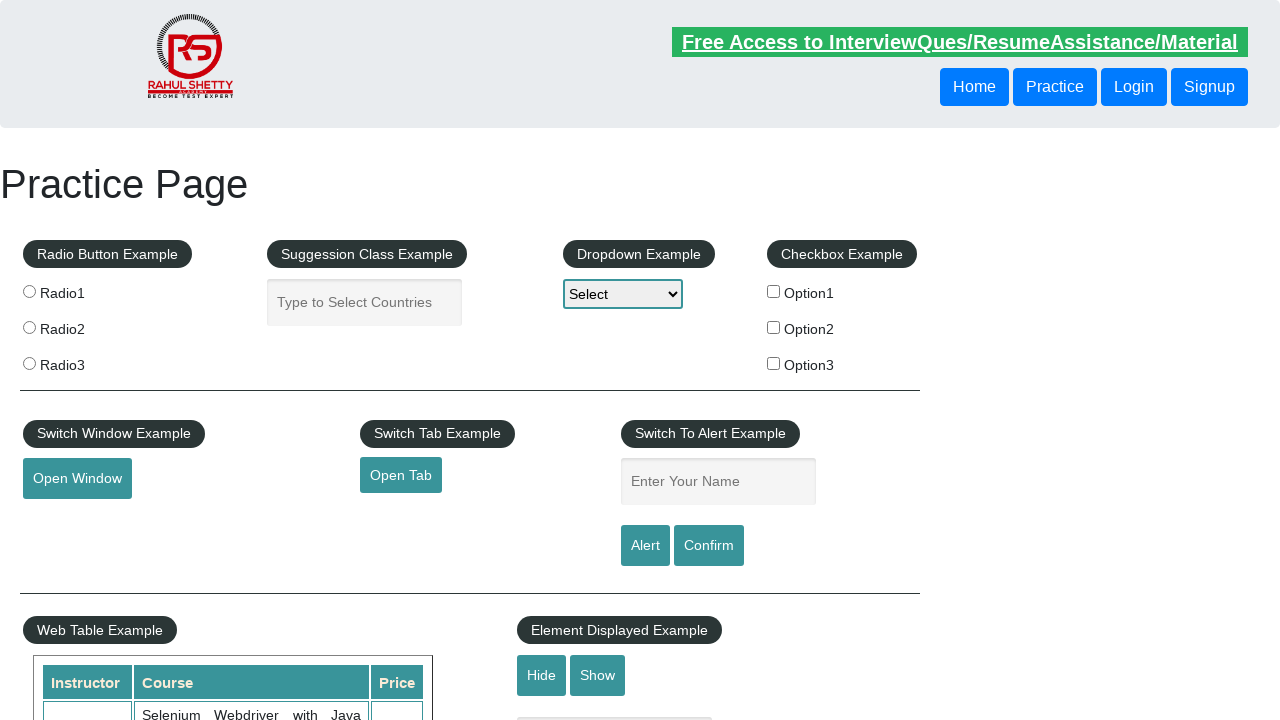

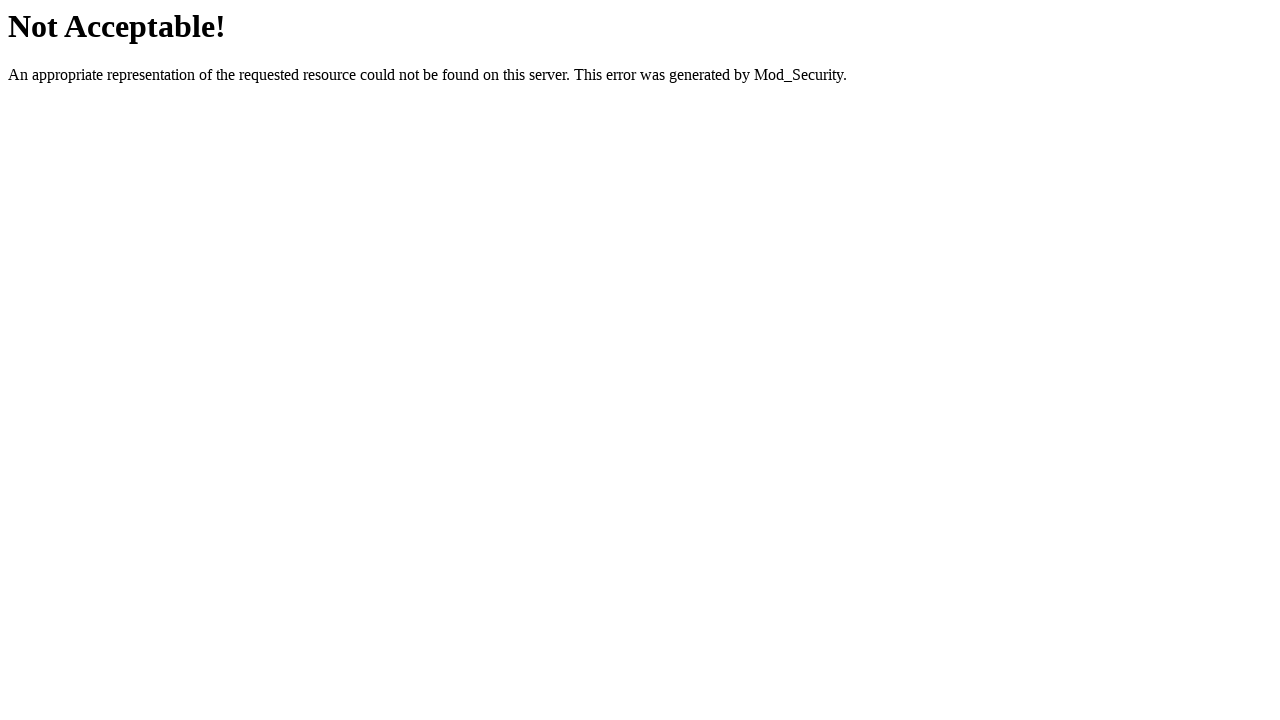